Tests dynamic controls by clicking the Remove button to verify "It's gone!" message appears, then clicking Add button to verify "It's back!" message appears

Starting URL: https://the-internet.herokuapp.com/dynamic_controls

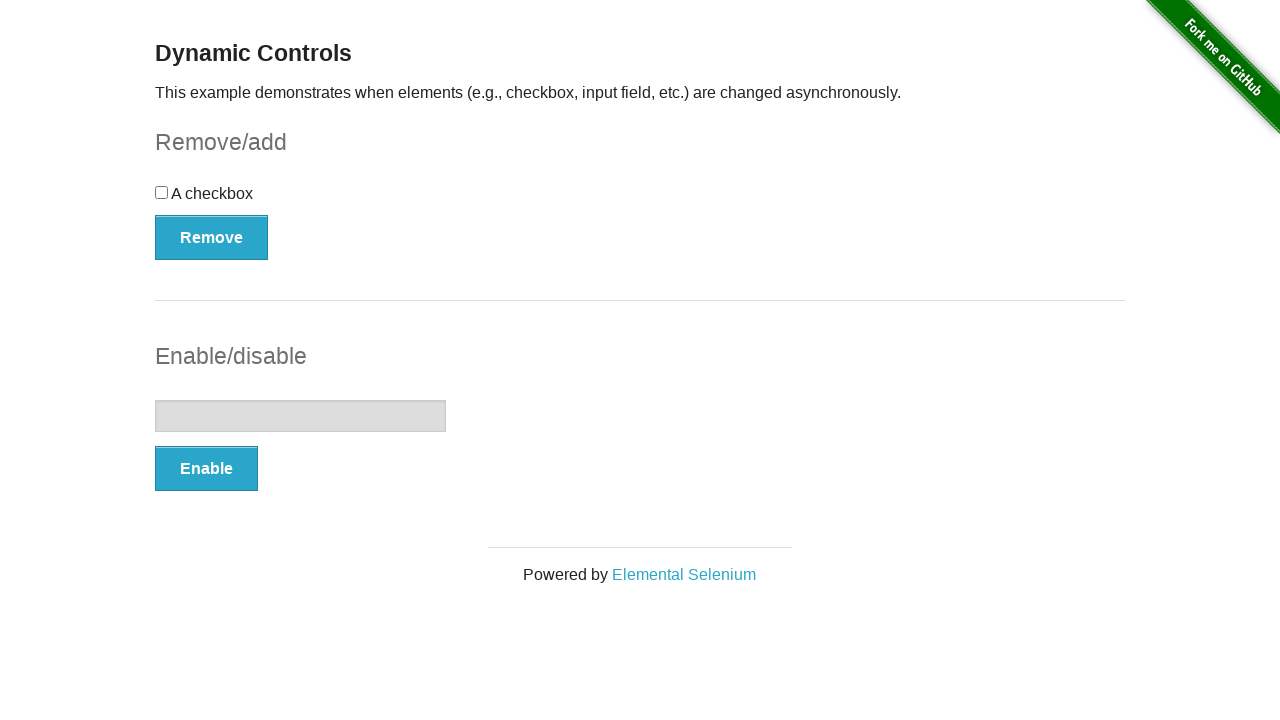

Clicked Remove button at (212, 237) on xpath=//*[text()='Remove']
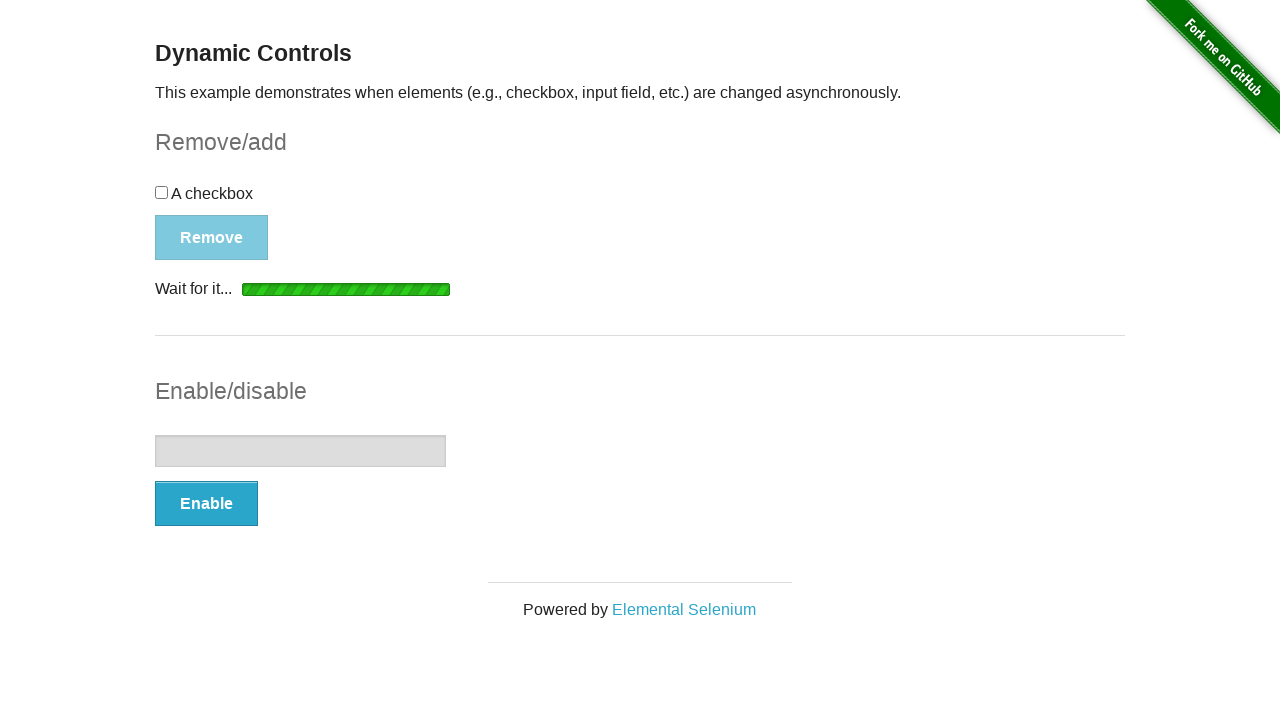

Waited for and confirmed 'It's gone!' message appeared
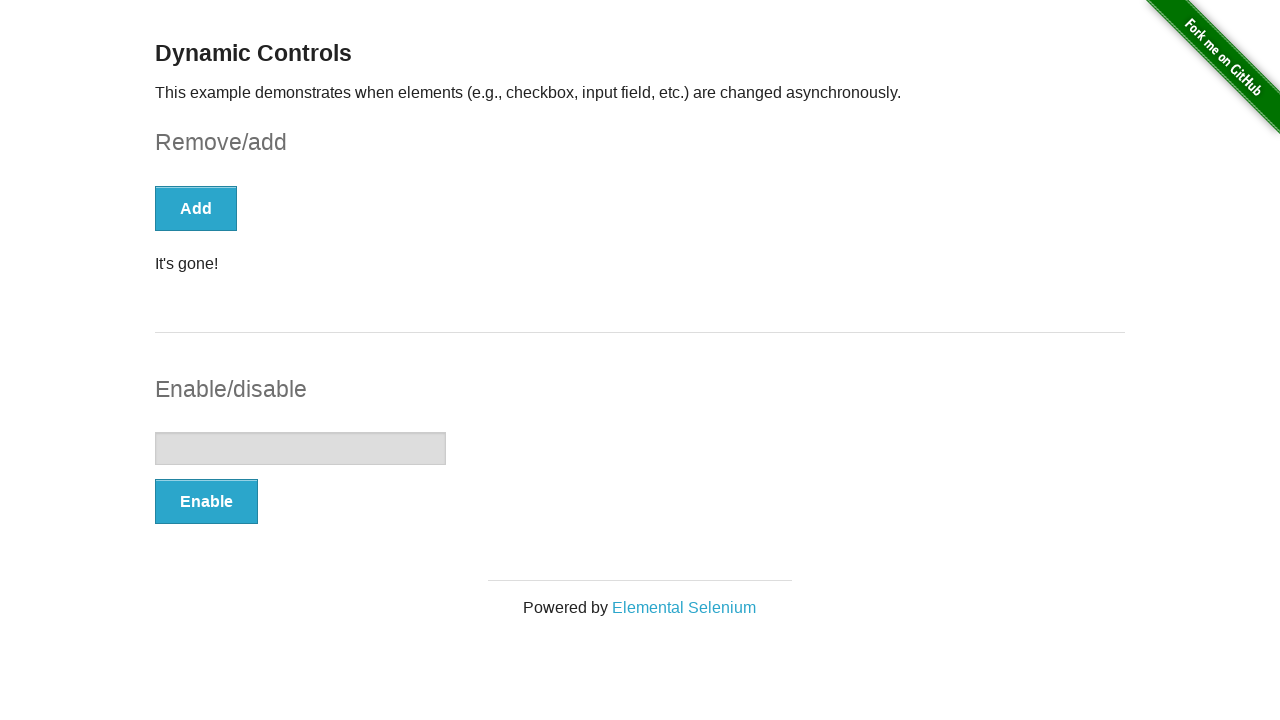

Assertion passed: 'It's gone!' element is visible
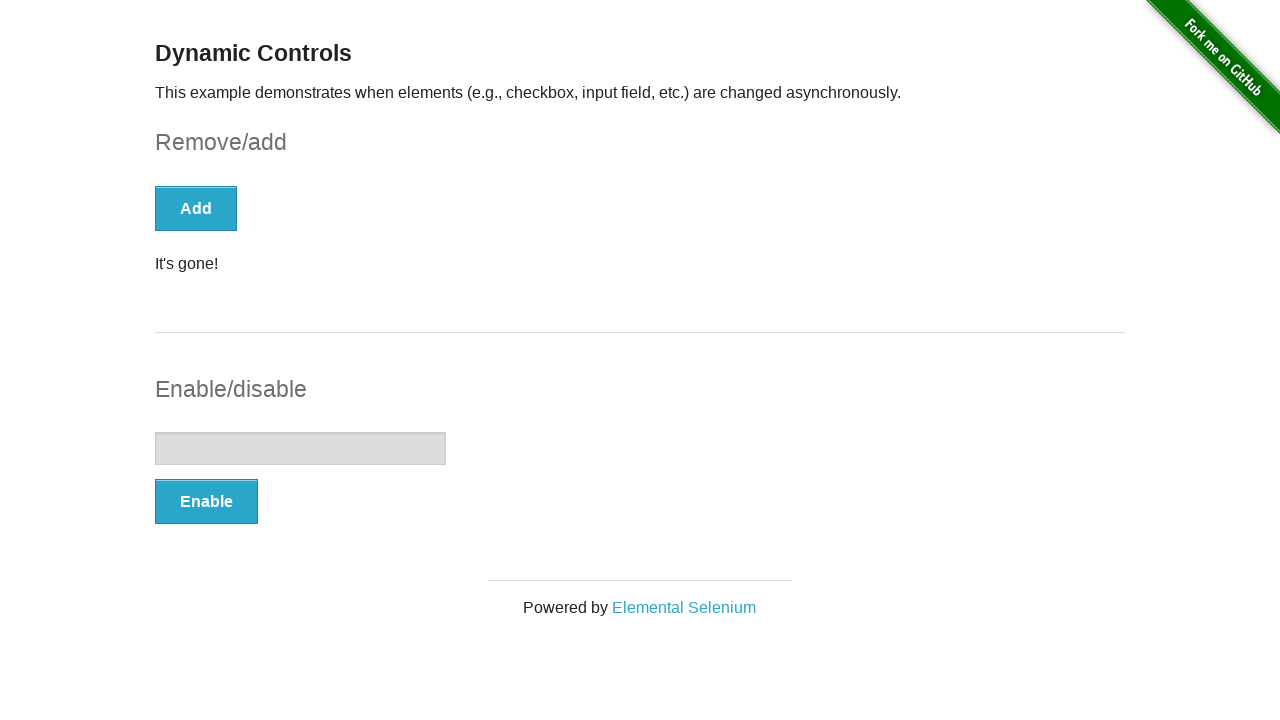

Clicked Add button at (196, 208) on xpath=//*[text()='Add']
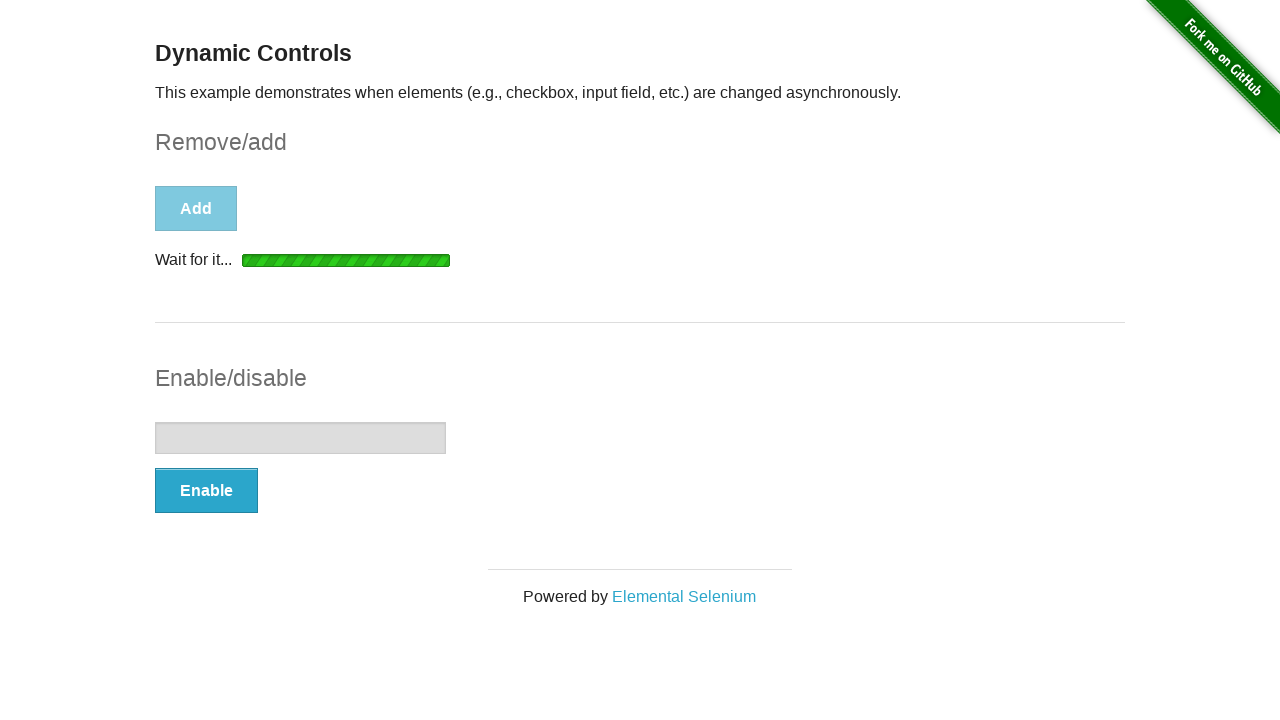

Waited for and confirmed 'It's back!' message appeared
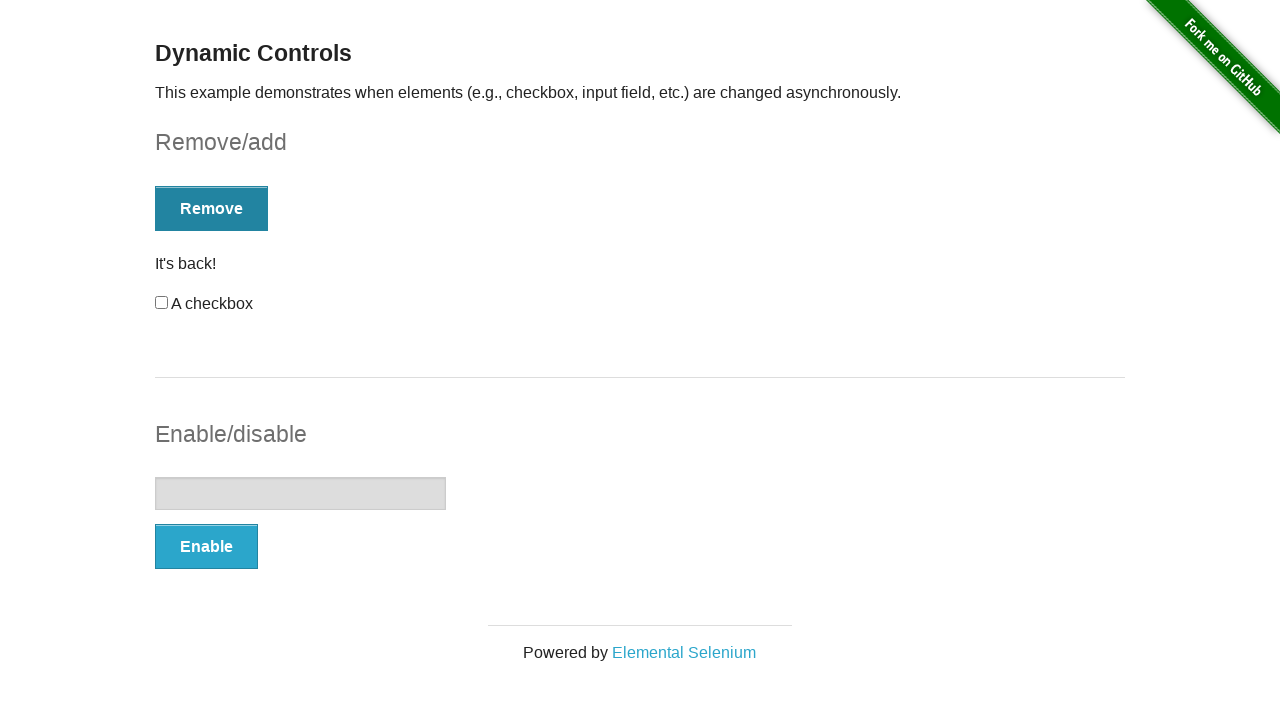

Assertion passed: 'It's back!' element is visible
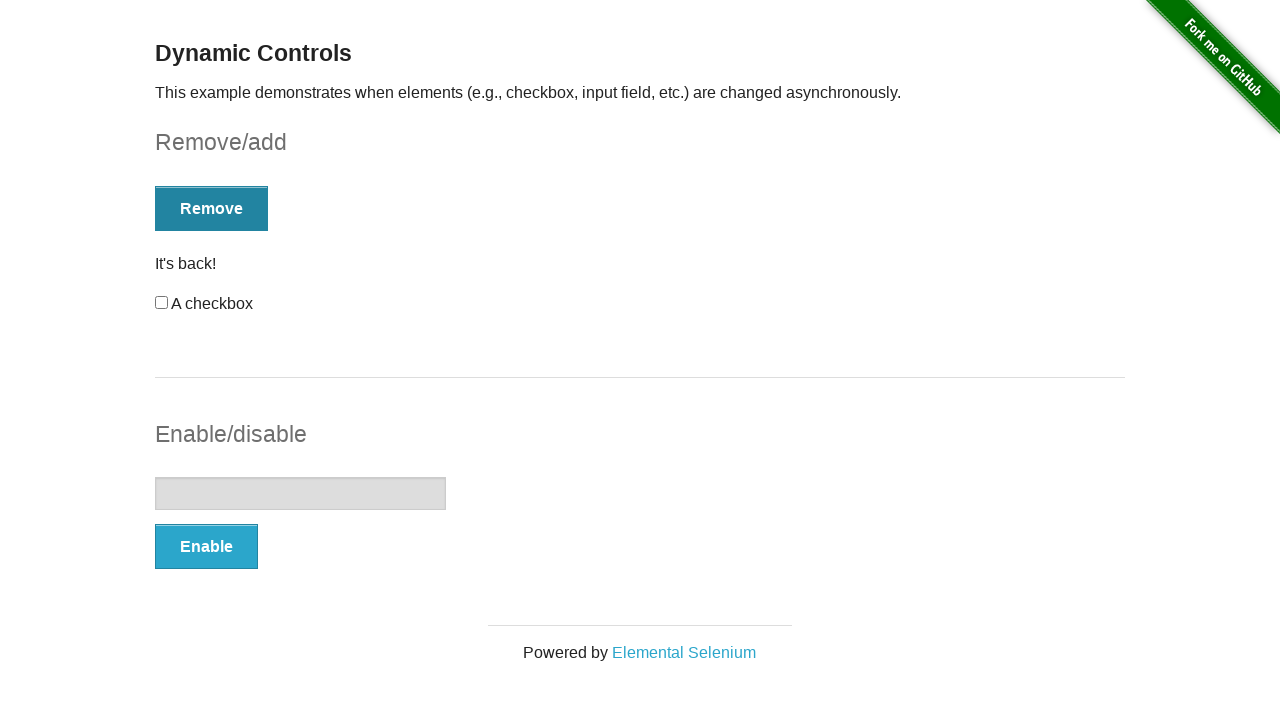

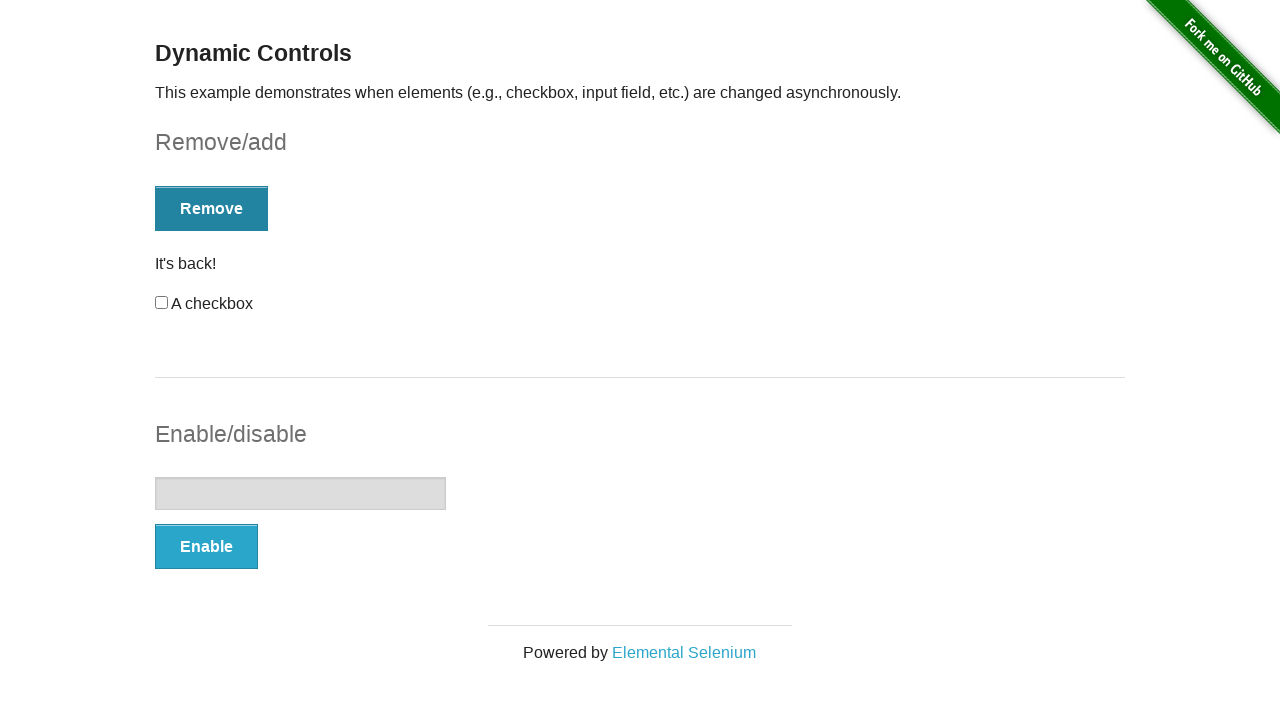